Navigates to a course automation website and verifies that a dropdown button element is present on the page

Starting URL: https://cursoautomacao.netlify.app/

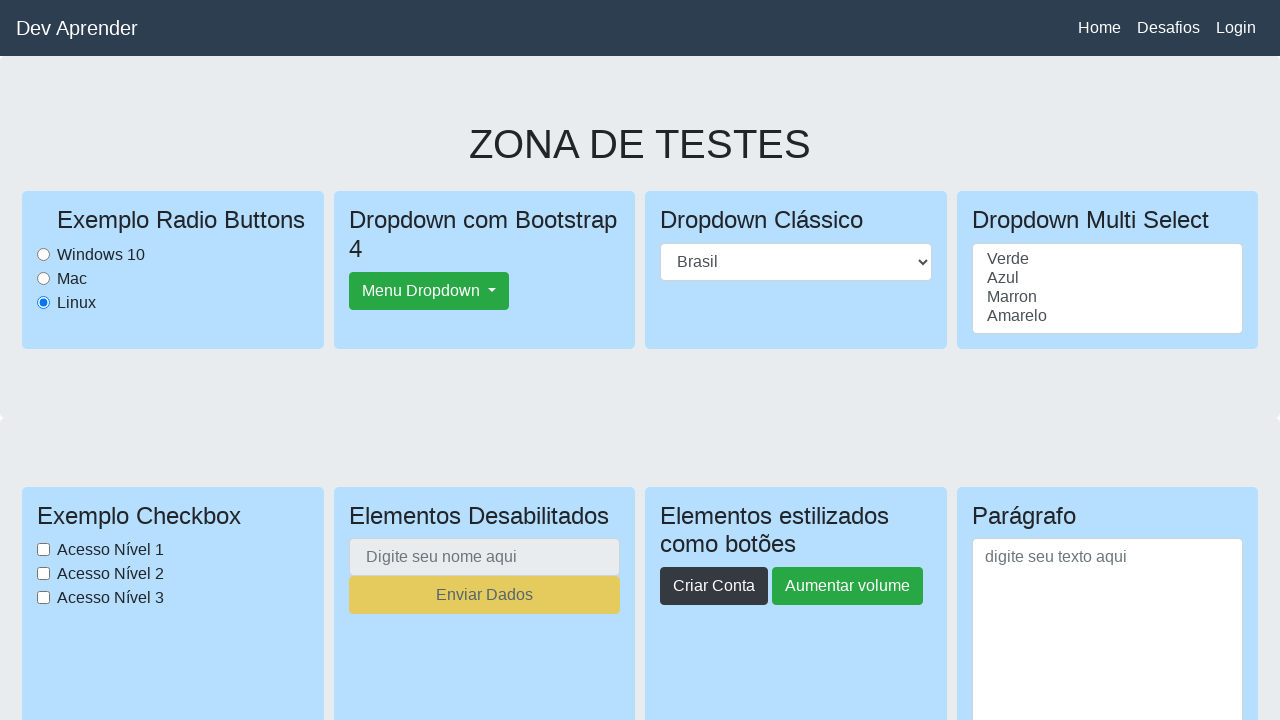

Navigated to course automation website
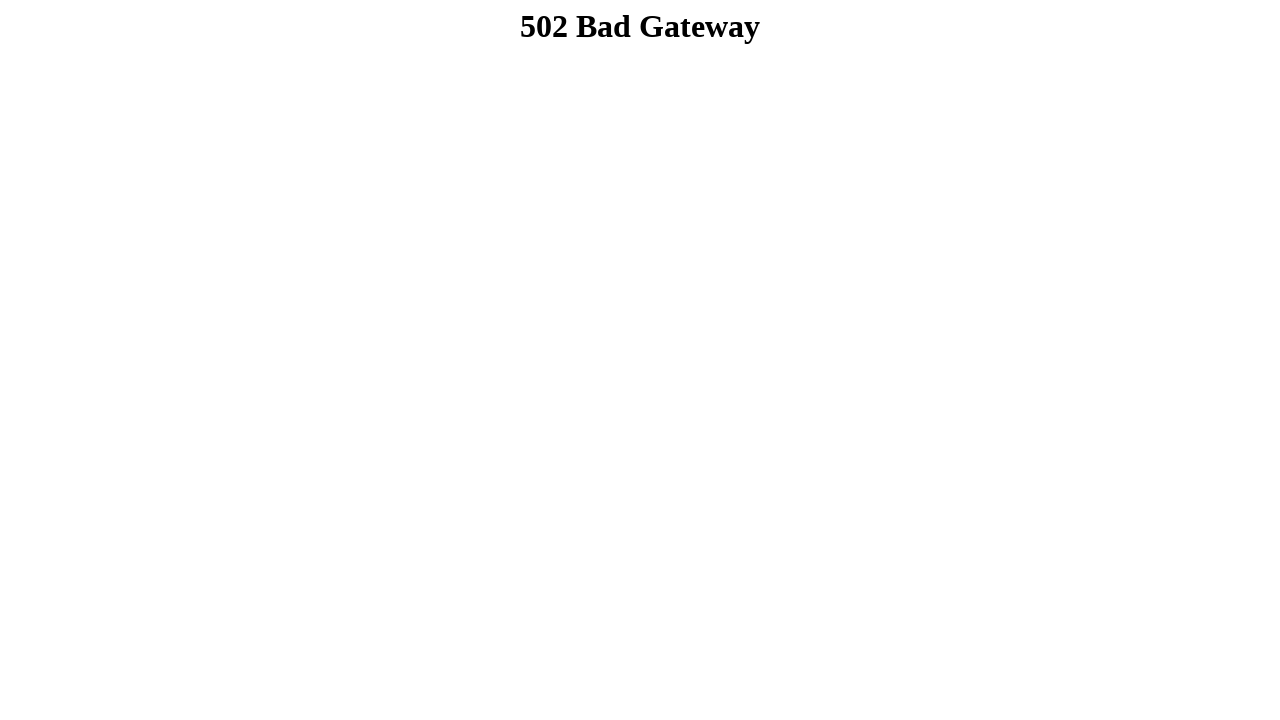

Queried for dropdown button element with id 'dropdownMenuButton'
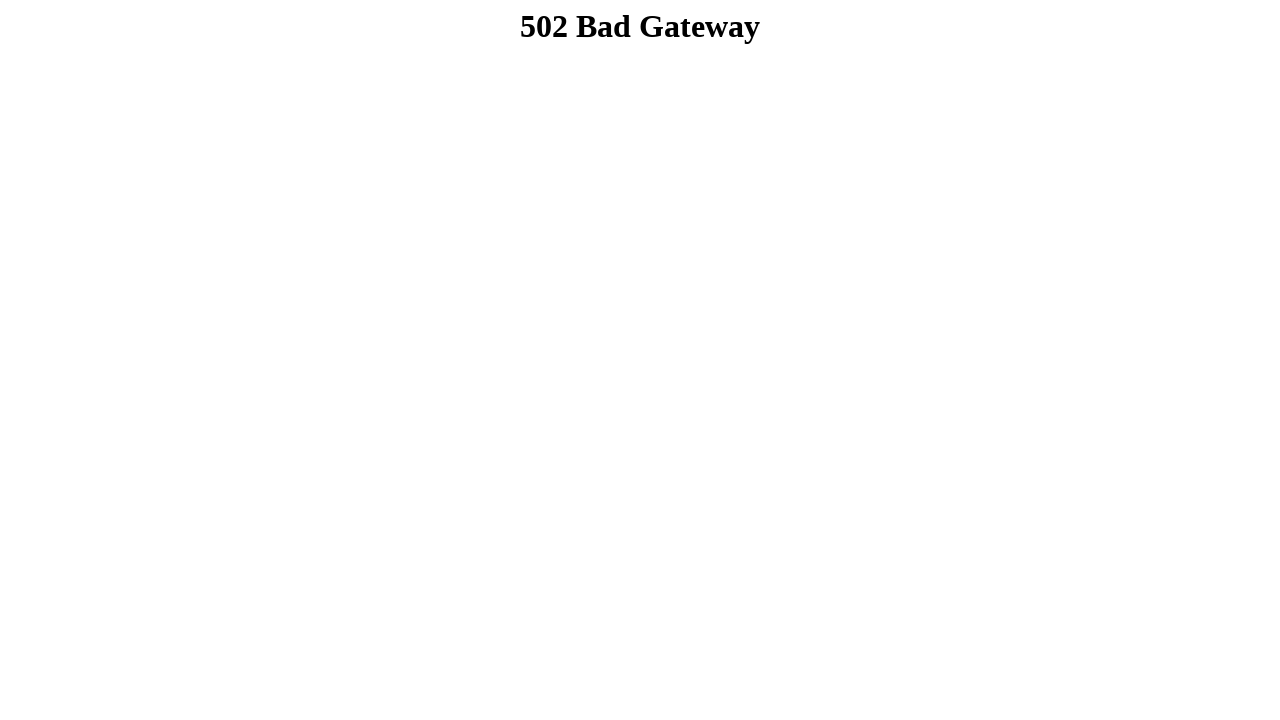

Dropdown button was not found on the page
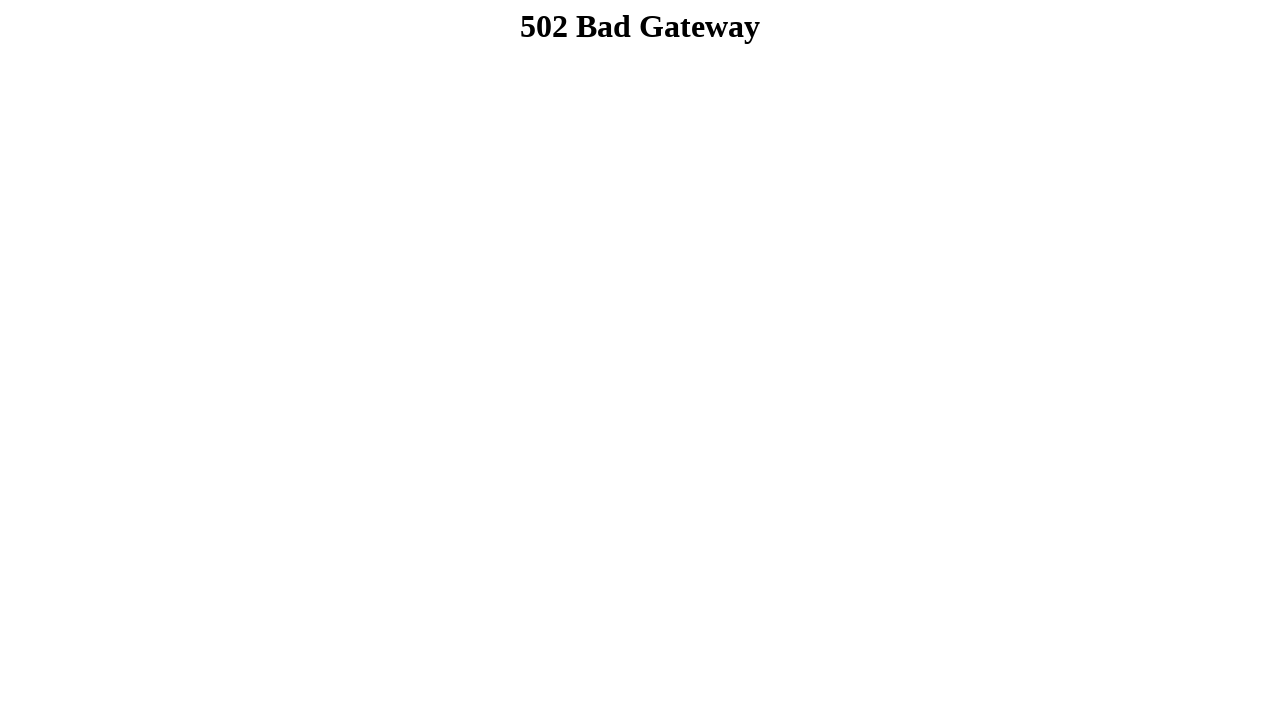

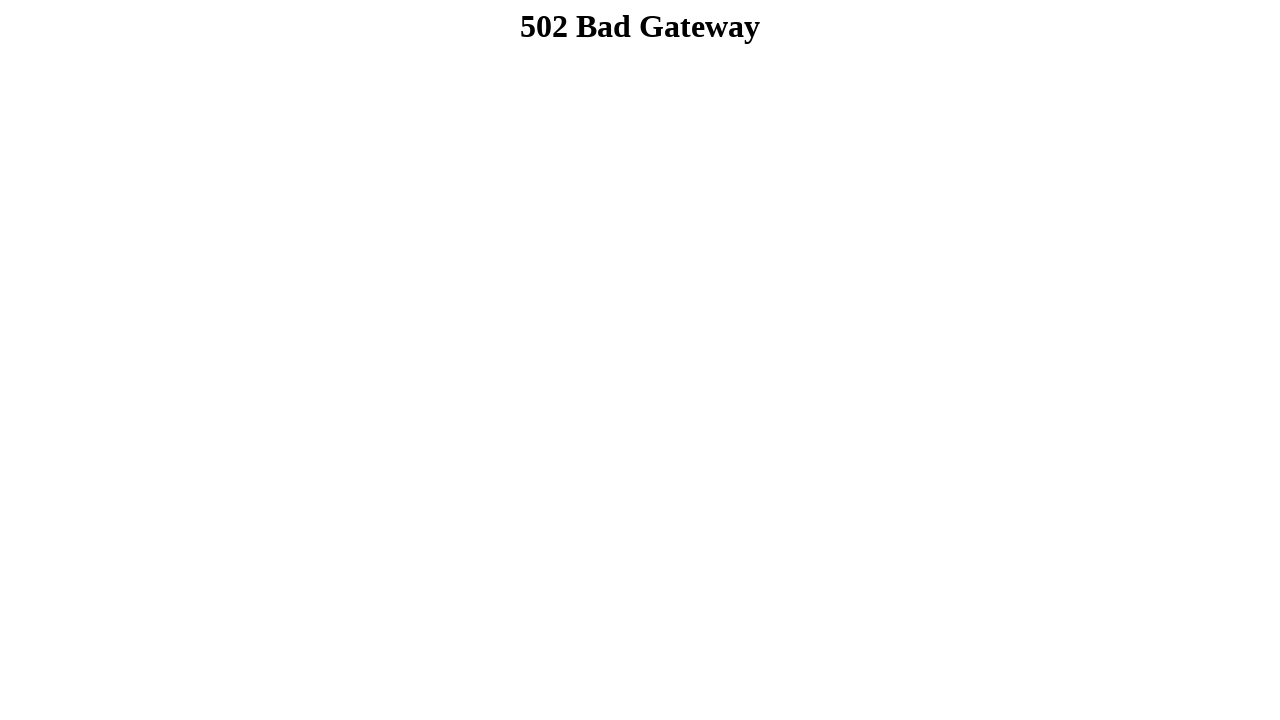